Tests the account registration flow by clicking the register link, filling out the registration form with user details (name, email, phone, password), accepting age consent, and submitting the registration.

Starting URL: https://rahulshettyacademy.com/client

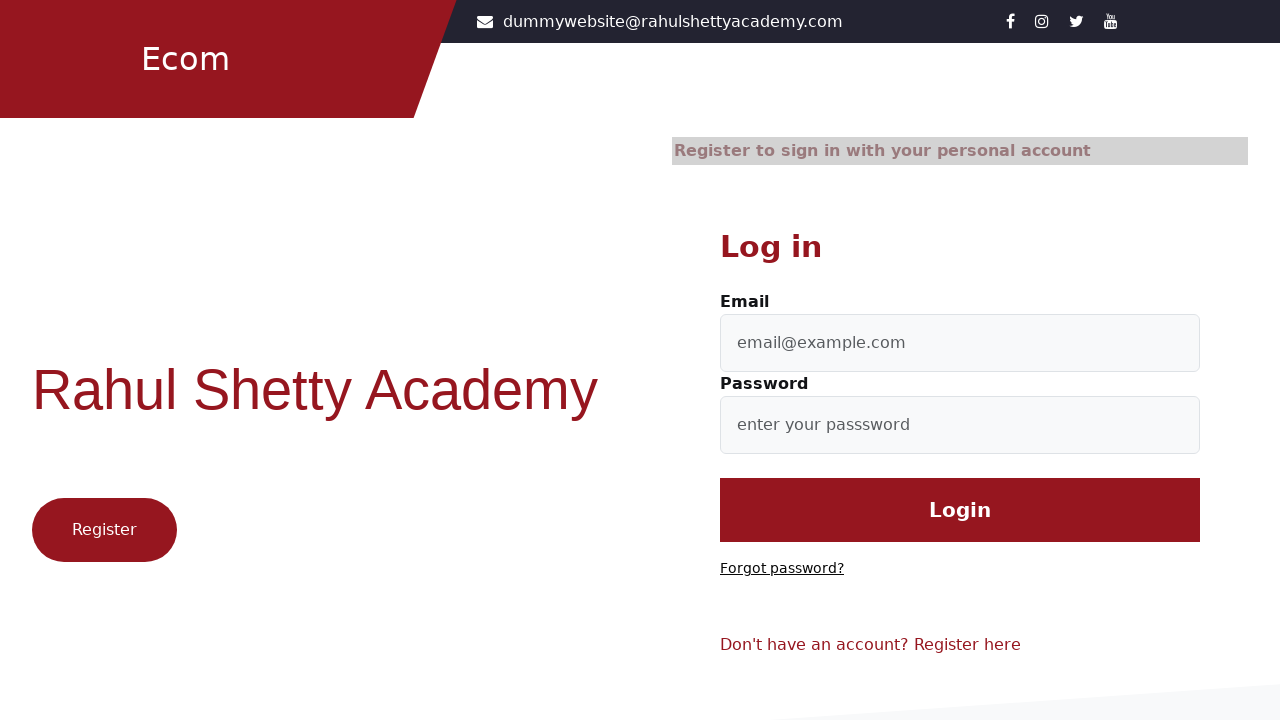

Clicked 'Register here' link to navigate to registration form at (968, 645) on a[class="text-reset"]
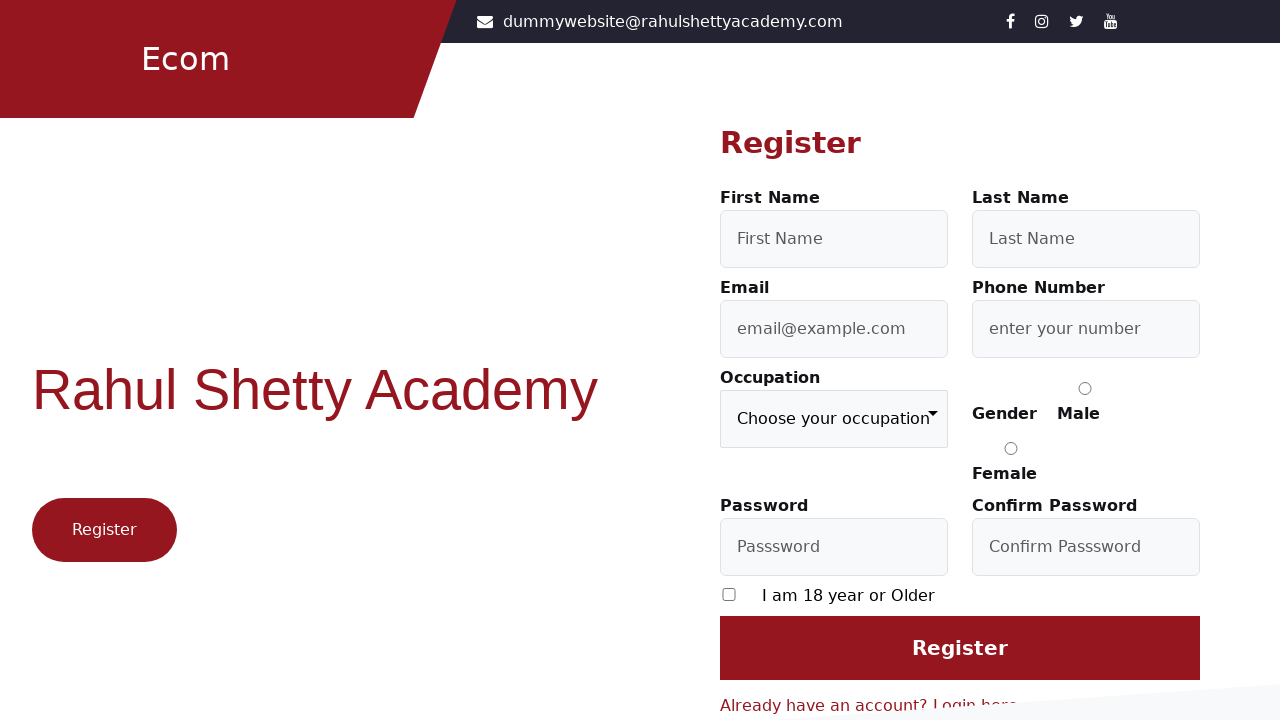

Filled first name field with 'student' on input[id="firstName"]
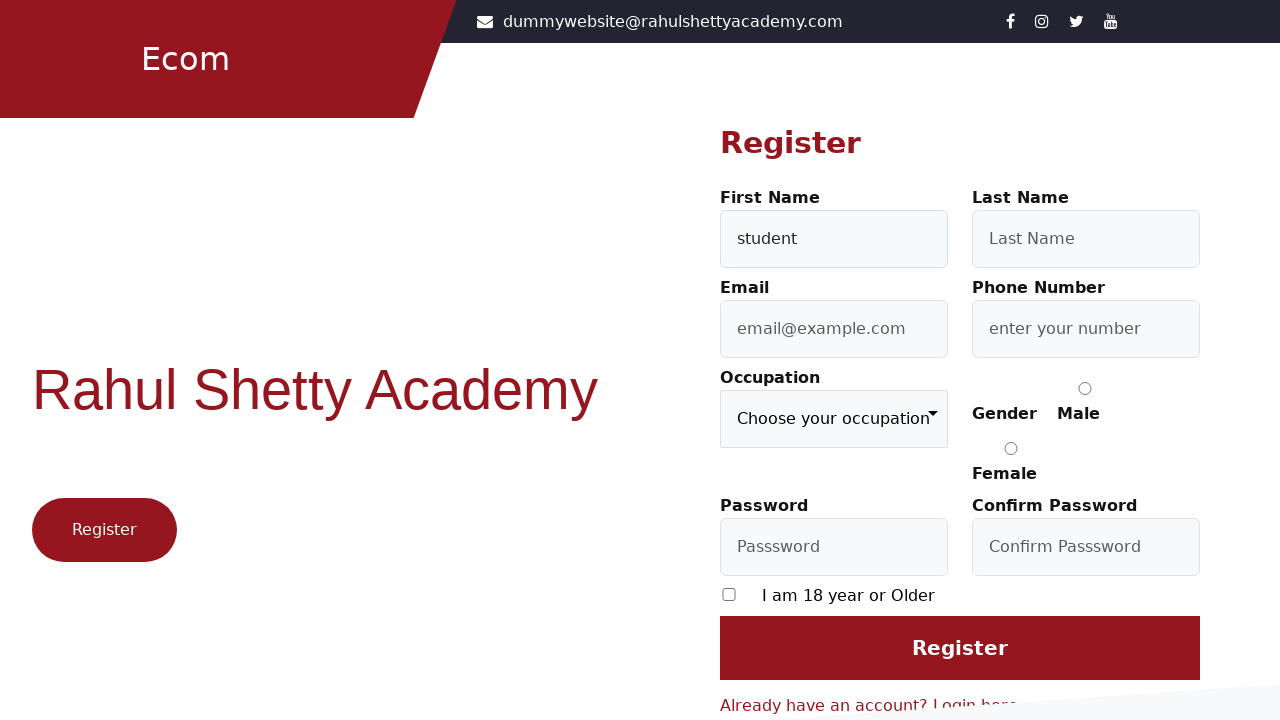

Filled last name field with 'practice' on input[id="lastName"]
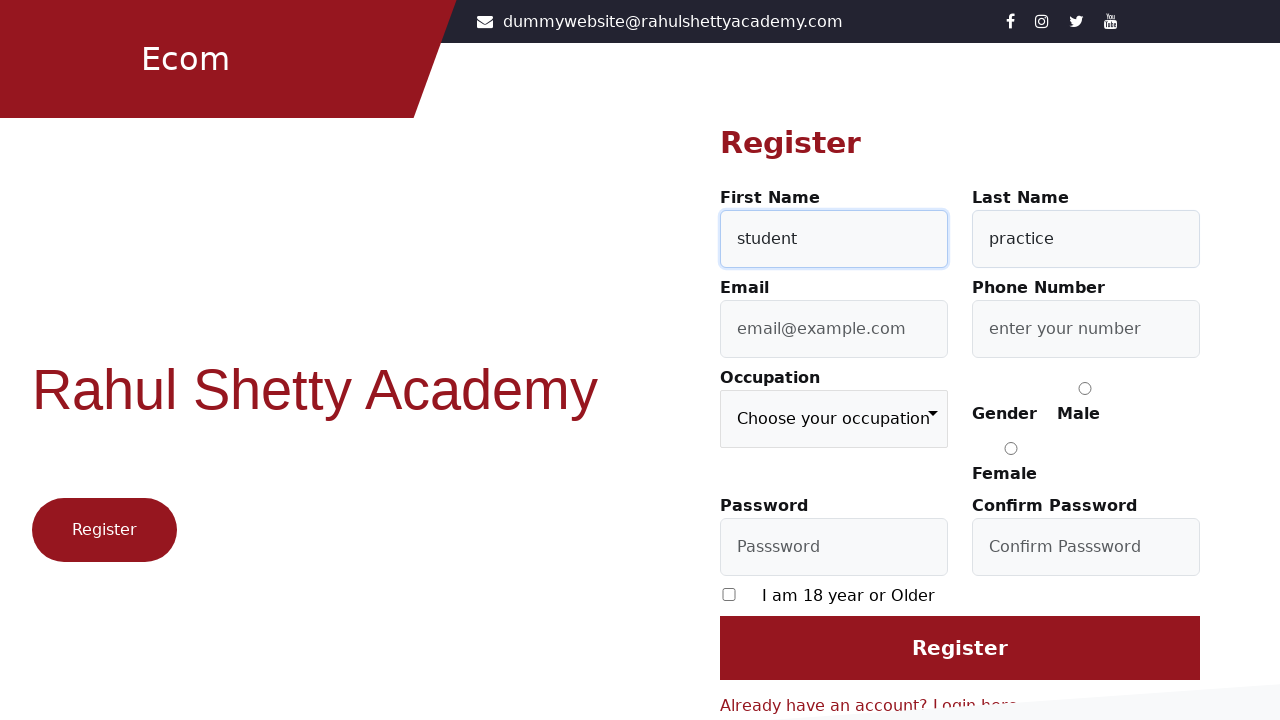

Filled email field with 'testuser_7291@yopmail.com' on input[id="userEmail"]
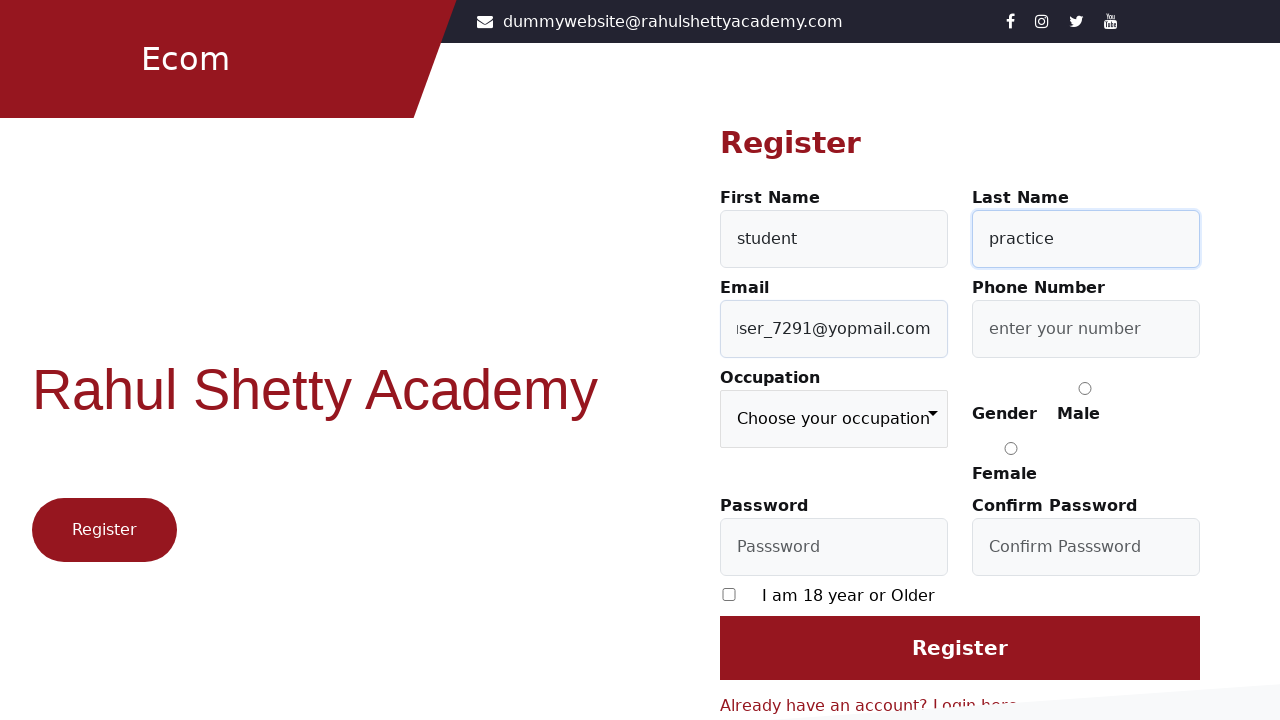

Filled mobile number field with '1234567889' on input[id="userMobile"]
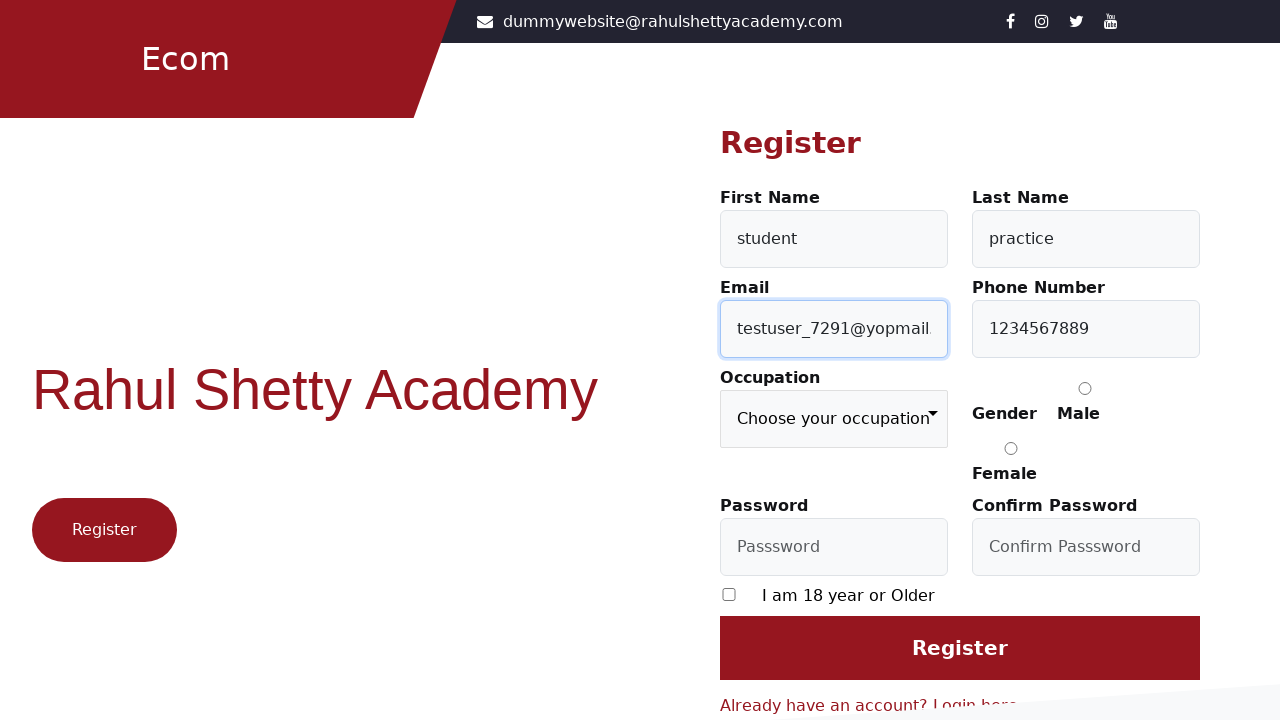

Selected gender as 'Male' at (1085, 388) on input[value="Male"]
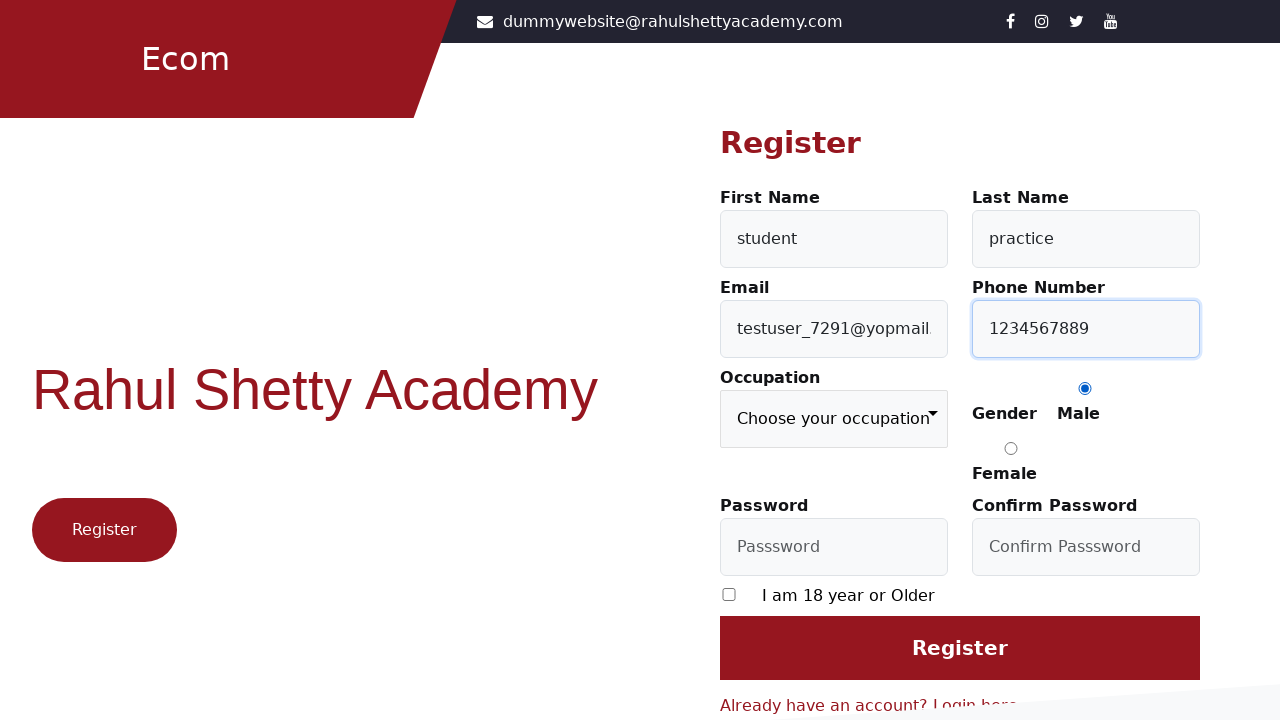

Filled password field with 'Practice@1' on input[id="userPassword"]
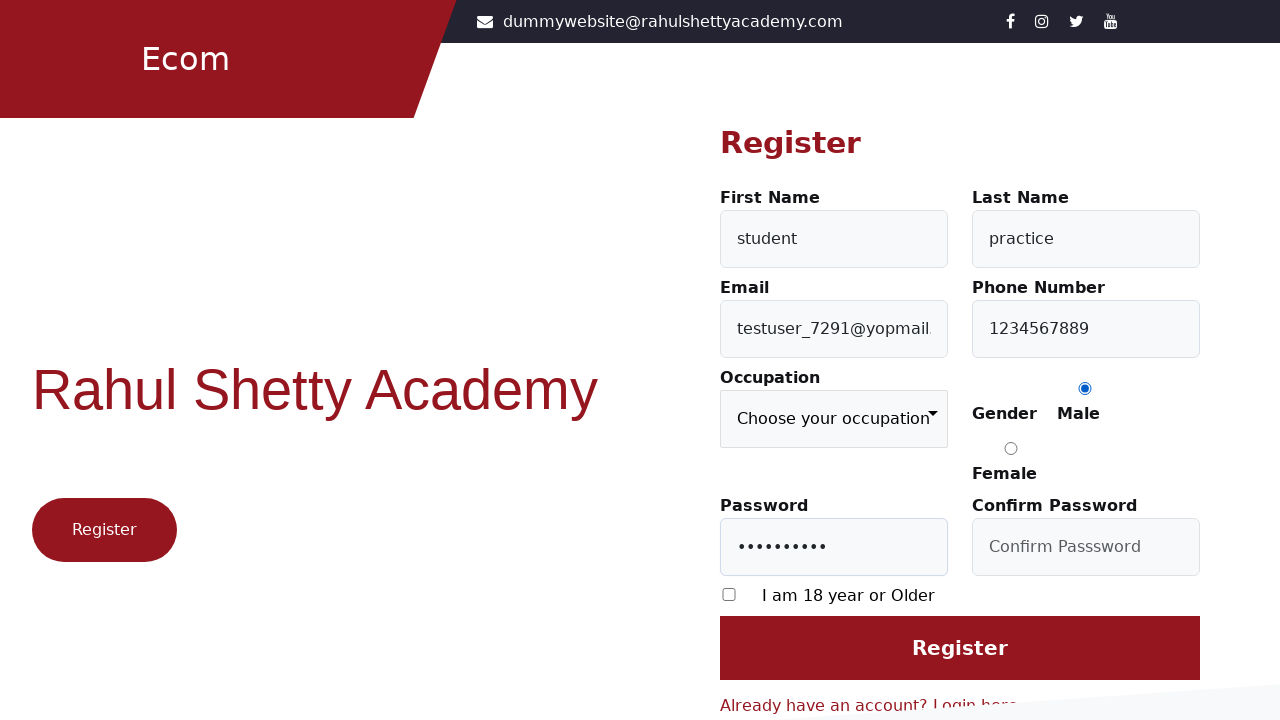

Filled confirm password field with 'Practice@1' on input[id="confirmPassword"]
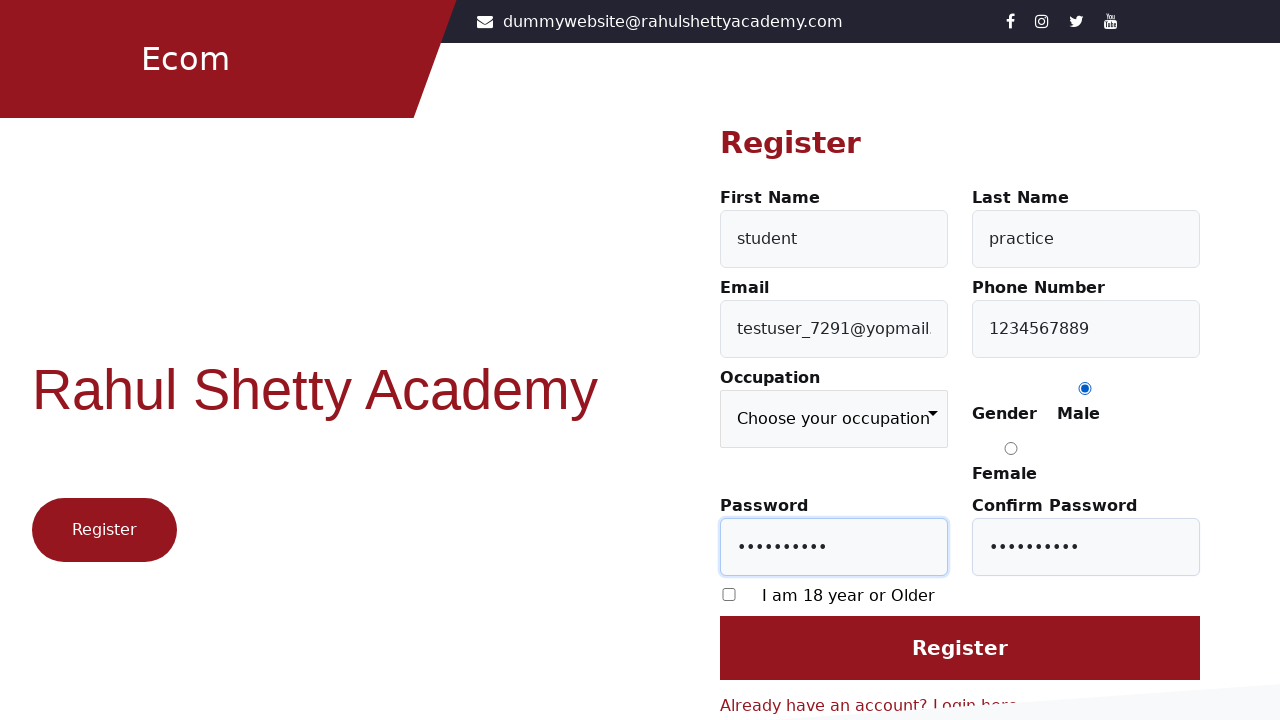

Accepted age consent by clicking checkbox at (729, 594) on input[type="checkbox"]
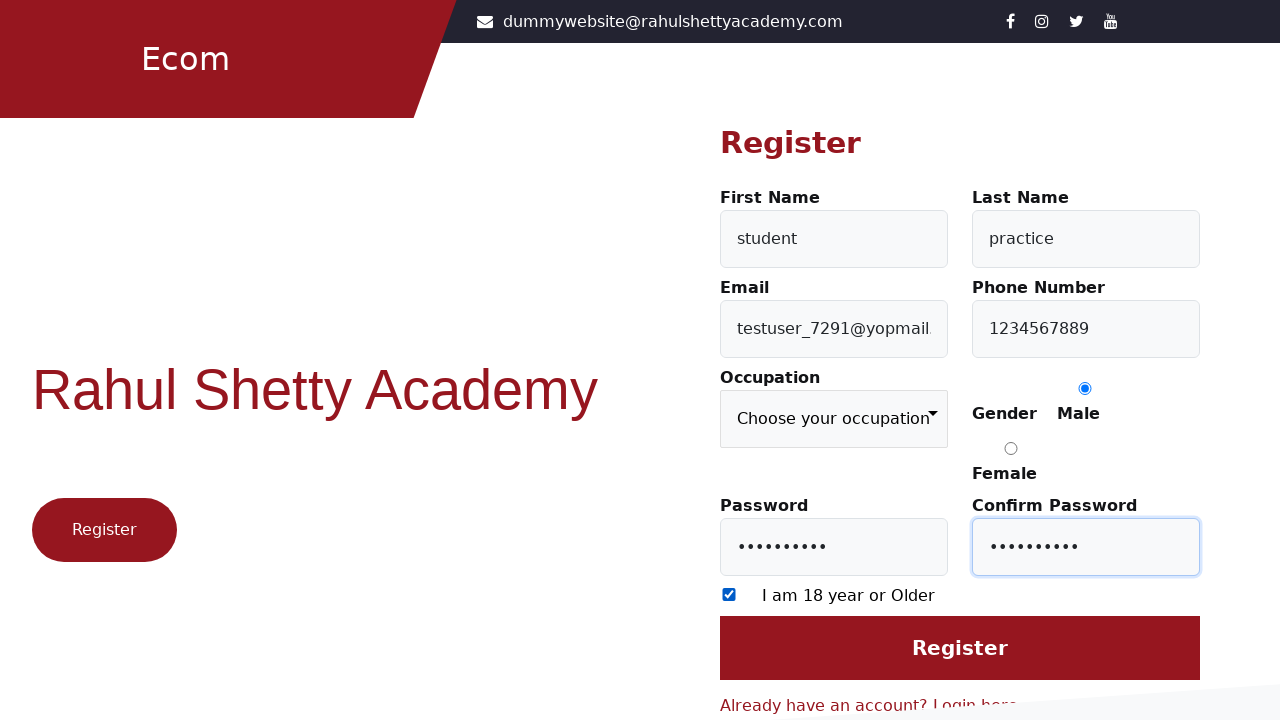

Clicked register button to submit registration form at (960, 648) on input[id="login"]
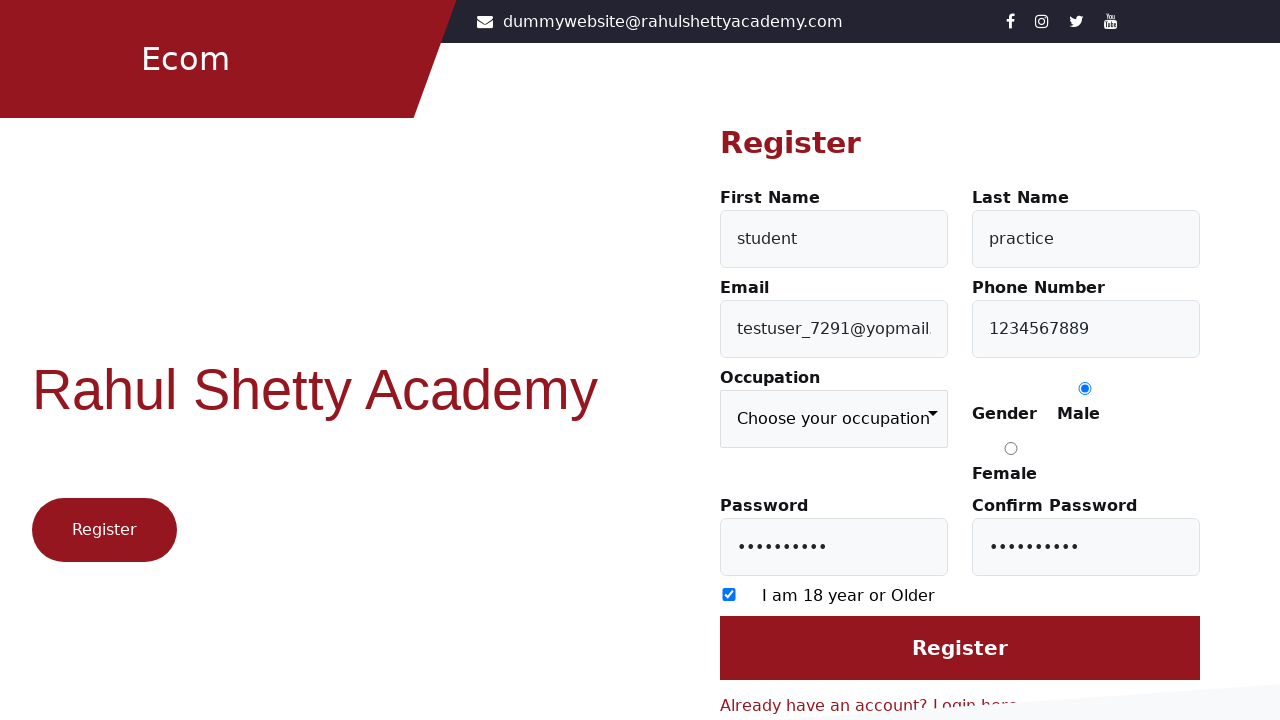

Registration response received and page loaded with success or error message
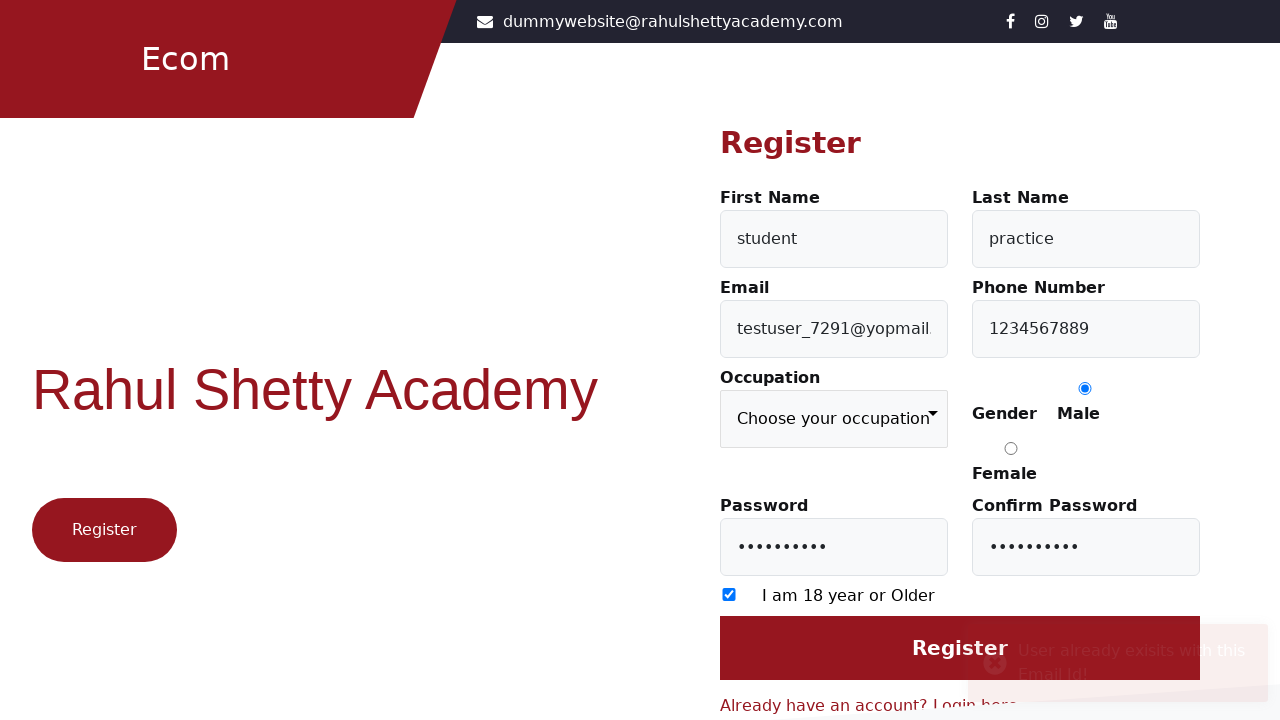

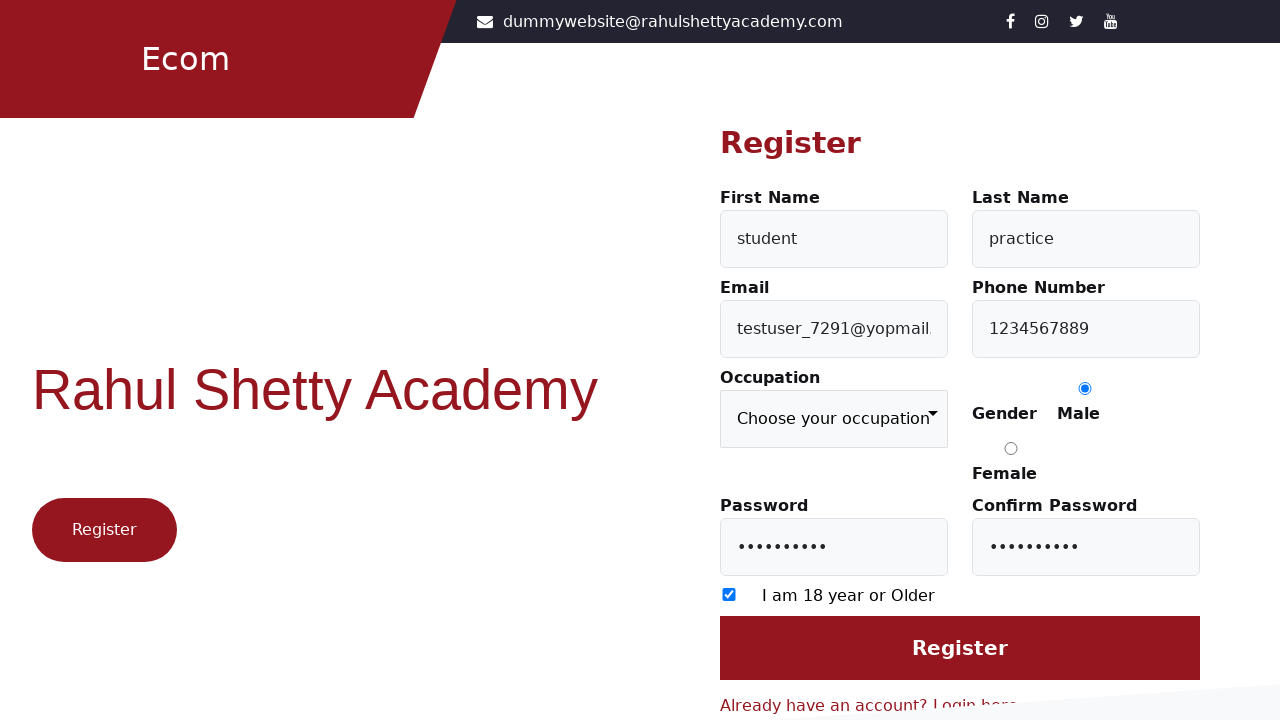